Demonstrates XPath traversal techniques by clicking buttons in the header using sibling and parent-child XPath relationships on a practice automation website.

Starting URL: https://rahulshettyacademy.com/AutomationPractice/

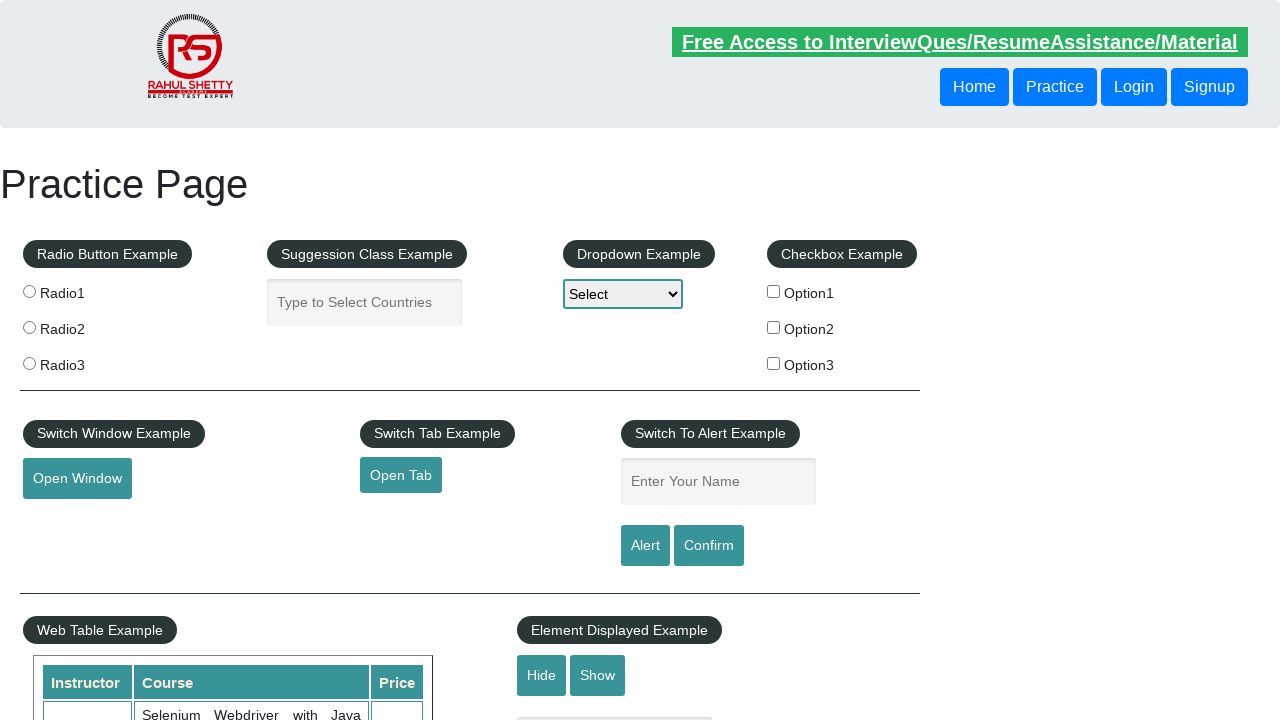

Clicked button using following-sibling XPath traversal to find and click the second button in header at (1134, 87) on xpath=//header/div/button[1]/following-sibling::button[1]
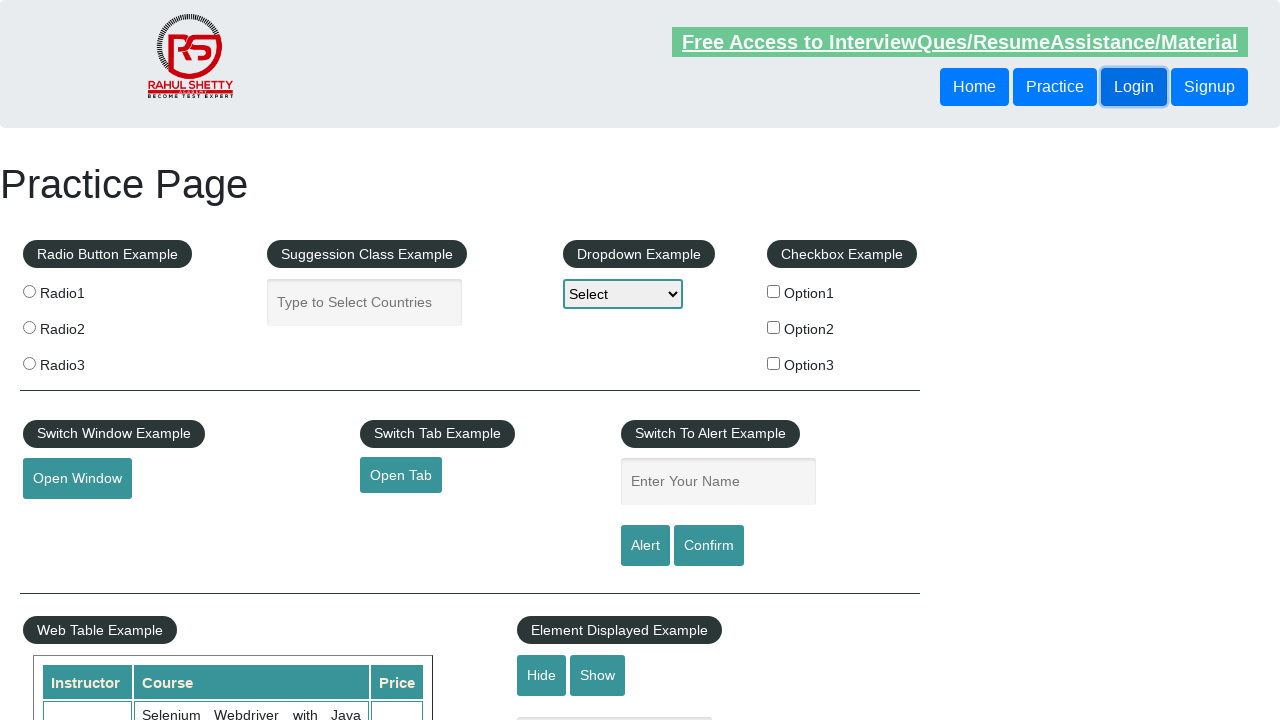

Clicked button using parent-child XPath traversal by going up to parent div then down to second button at (1134, 87) on xpath=//header/div/button[1]/parent::div/button[2]
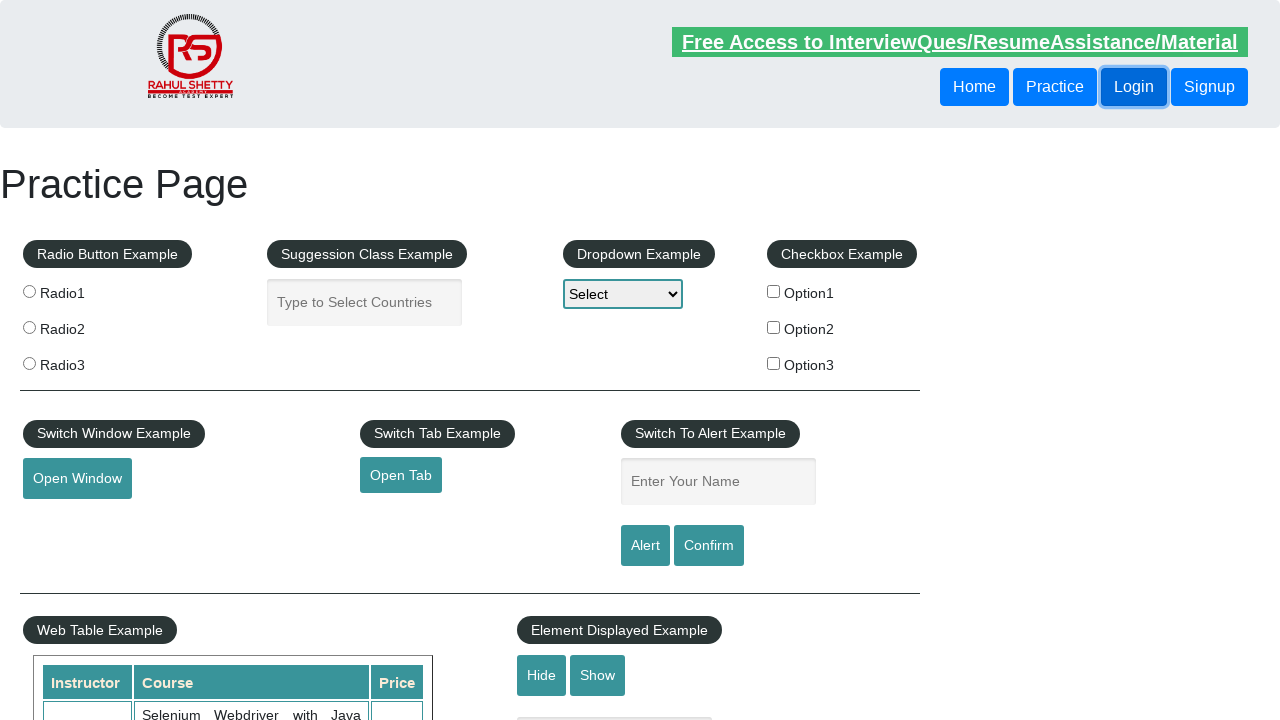

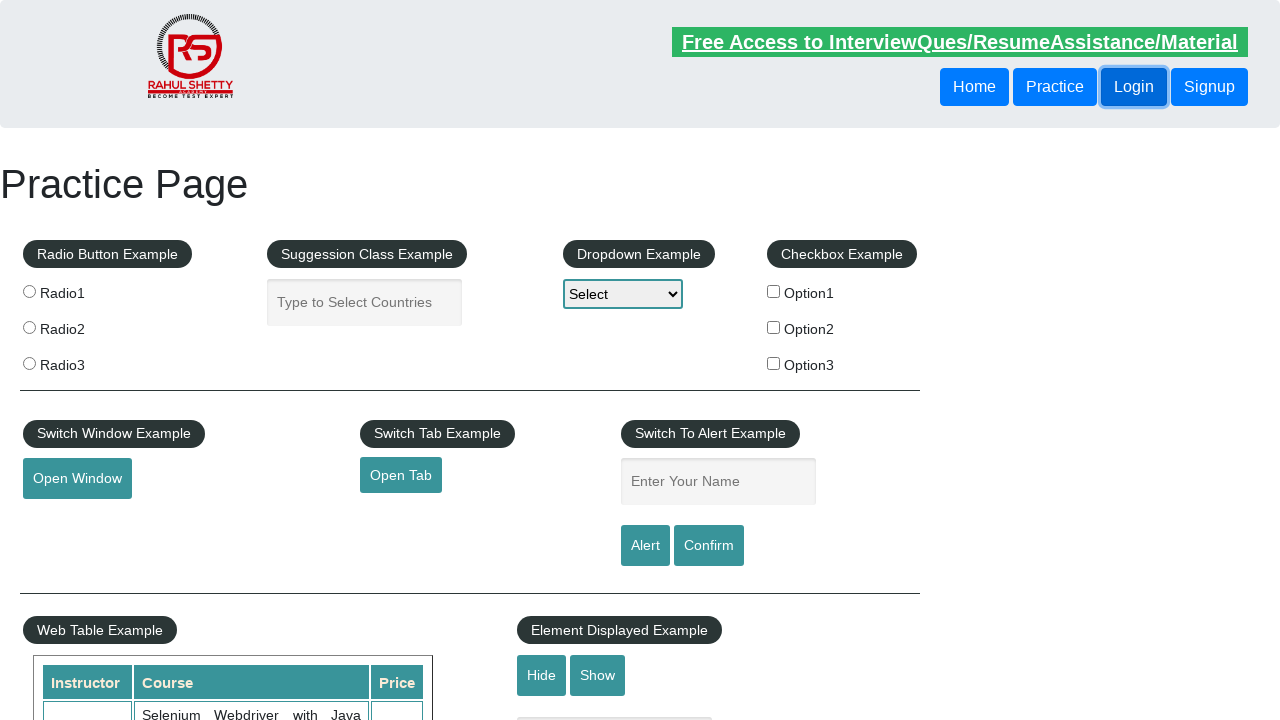